Tests registration form validation with phone number that has invalid prefix

Starting URL: https://alada.vn/tai-khoan/dang-ky.html

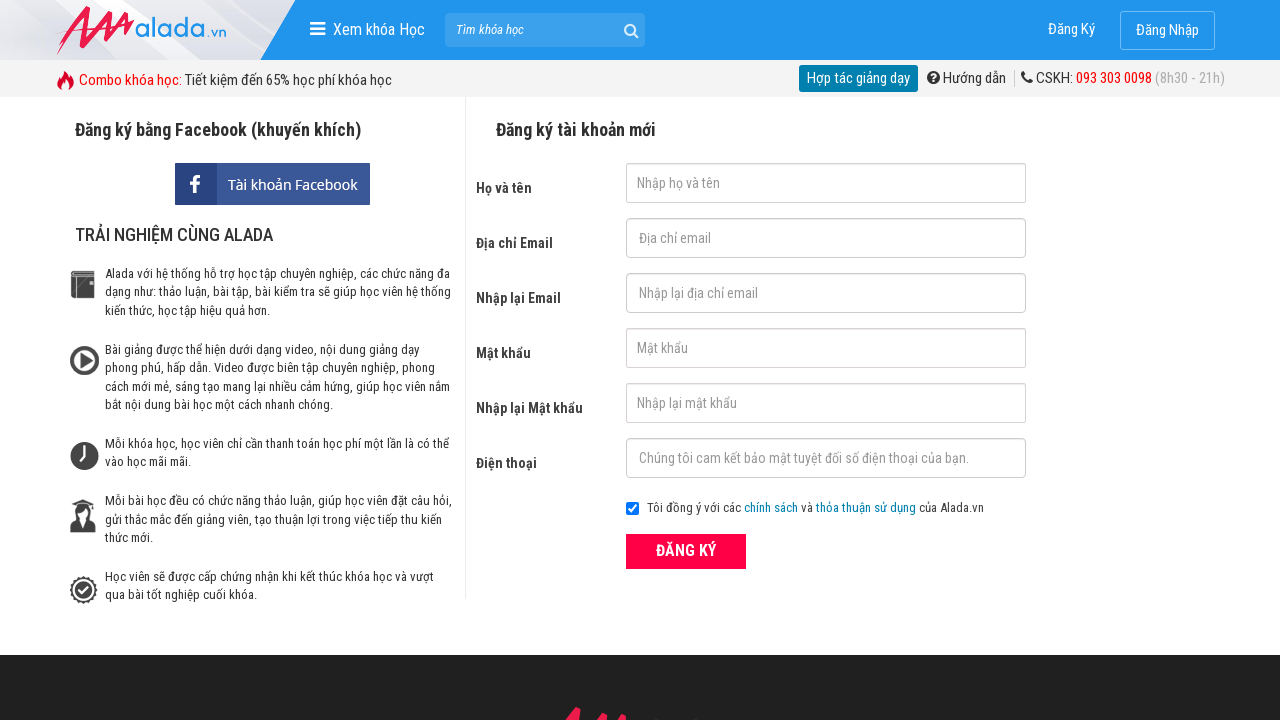

Filled firstname field with 'Ngan Nguyen' on input#txtFirstname
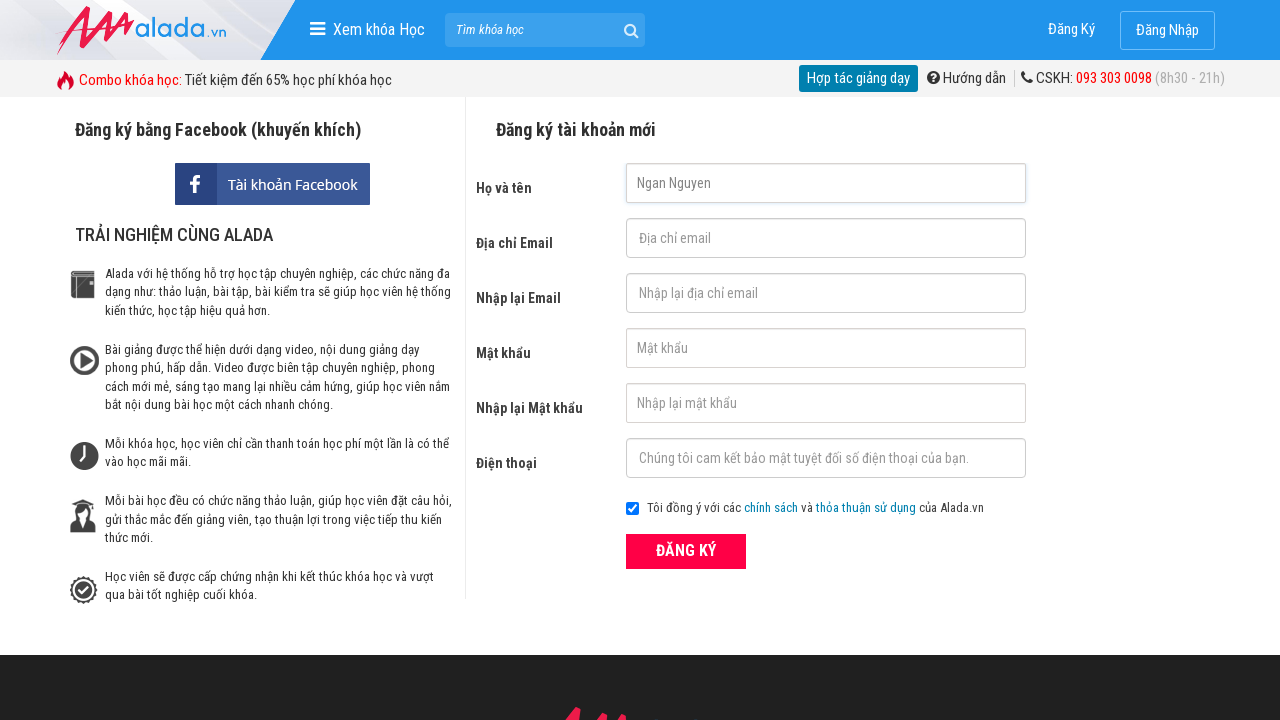

Filled email field with 'abc@gmail.com' on input#txtEmail
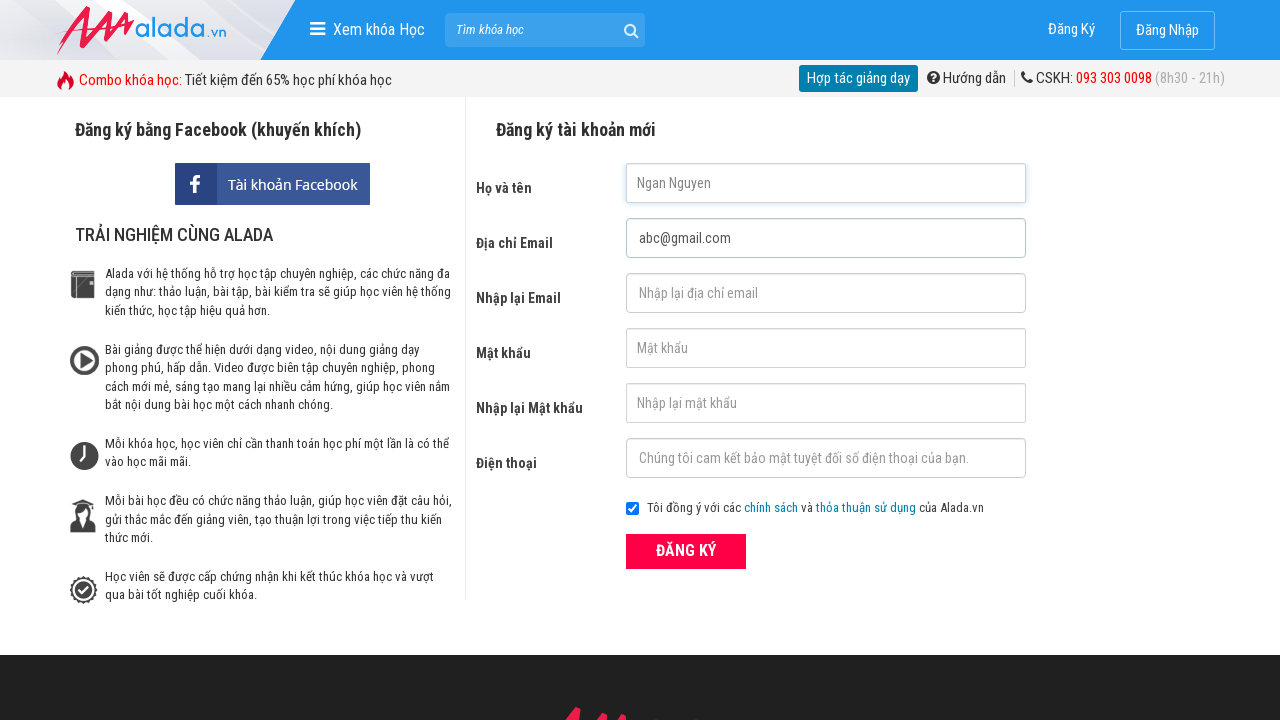

Filled confirm email field with 'abc@gmail.com' on input#txtCEmail
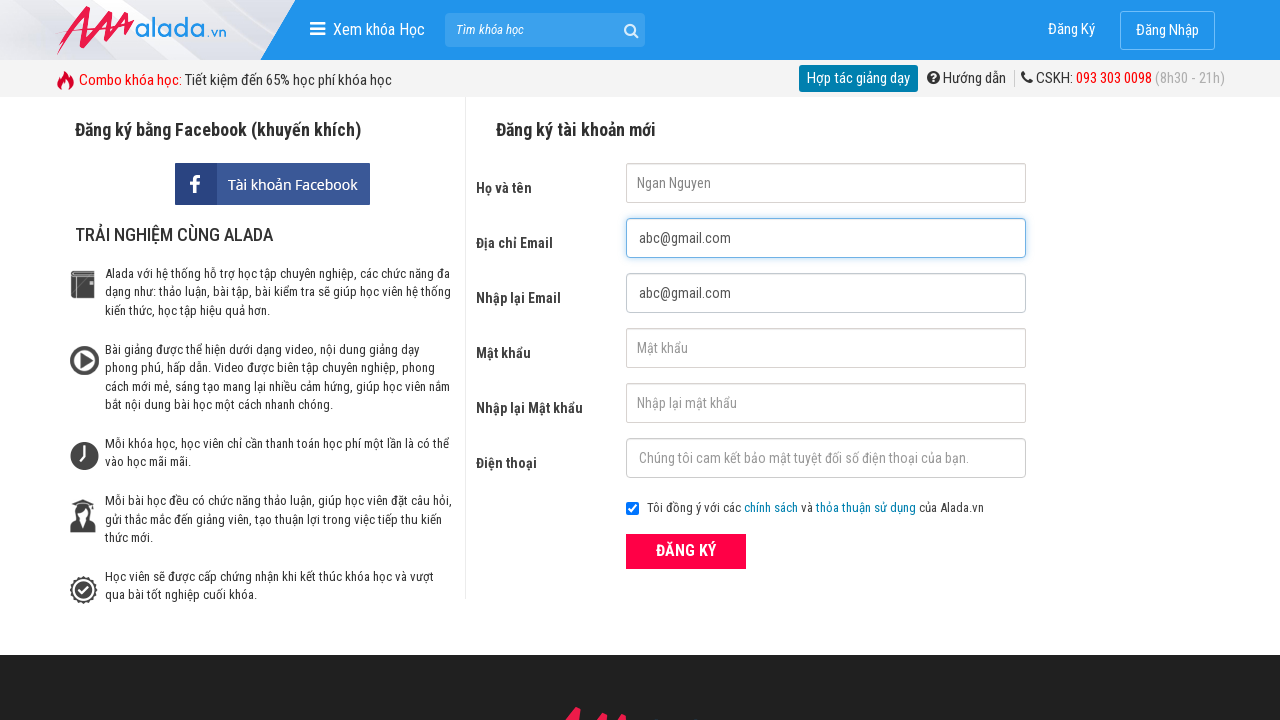

Filled password field with 'abcdef' on input#txtPassword
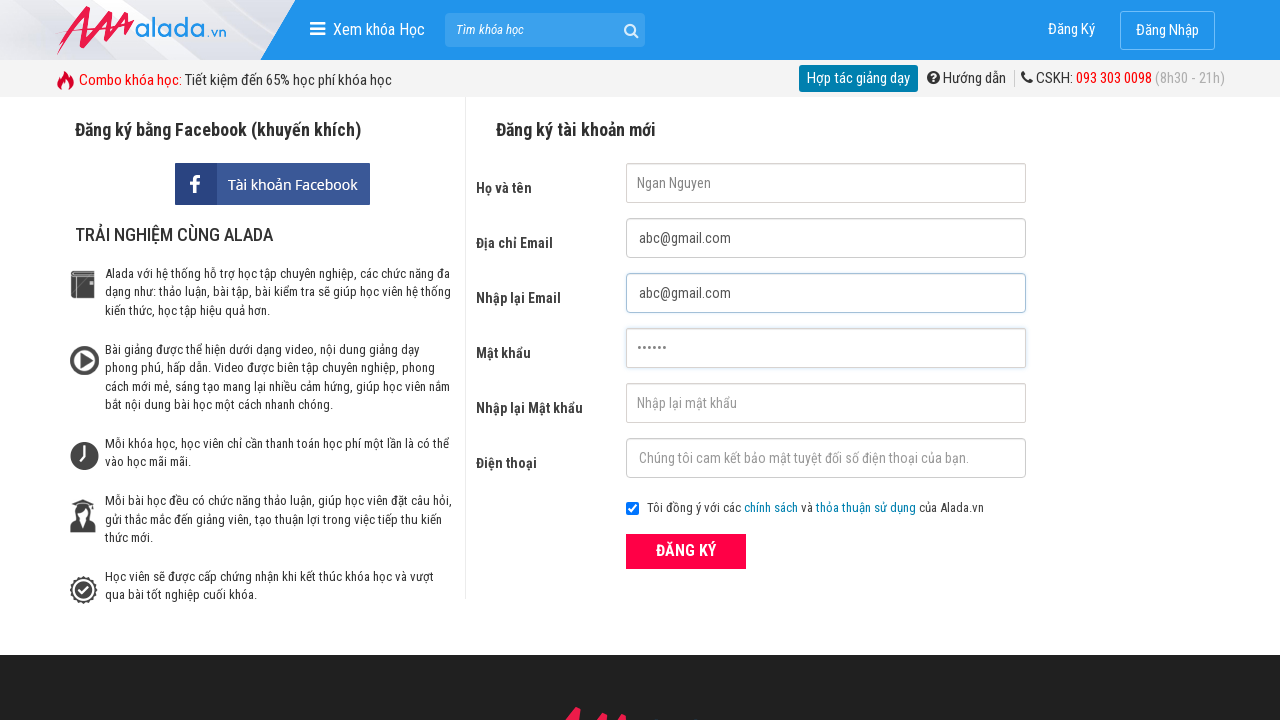

Filled confirm password field with 'abcdef' on input#txtCPassword
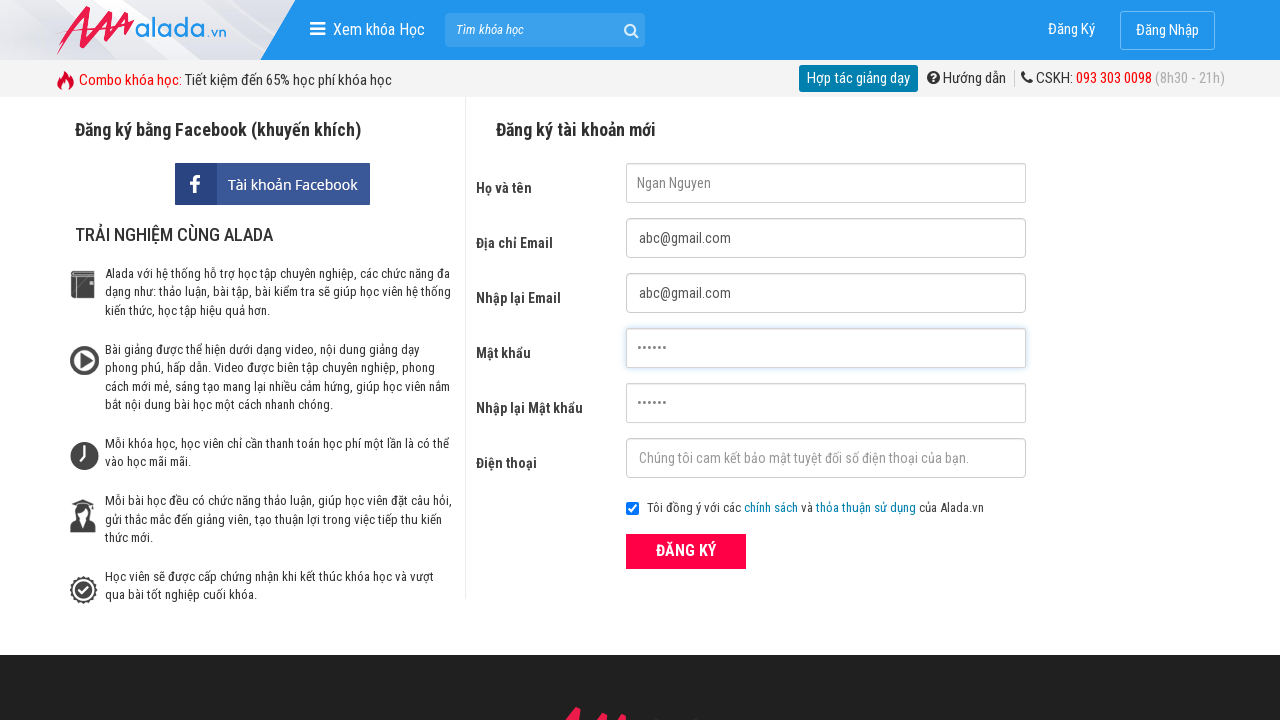

Filled phone number field with invalid prefix '12334567' on input#txtPhone
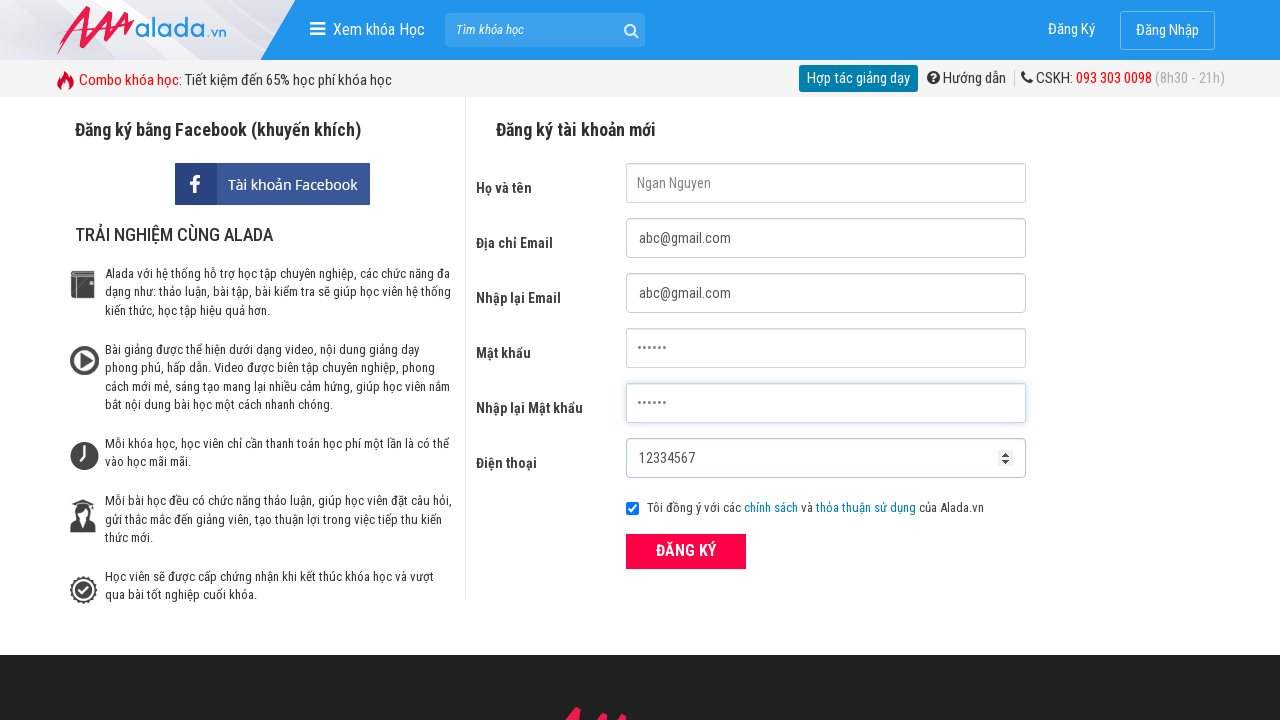

Clicked submit button to register at (686, 551) on button[type='submit']
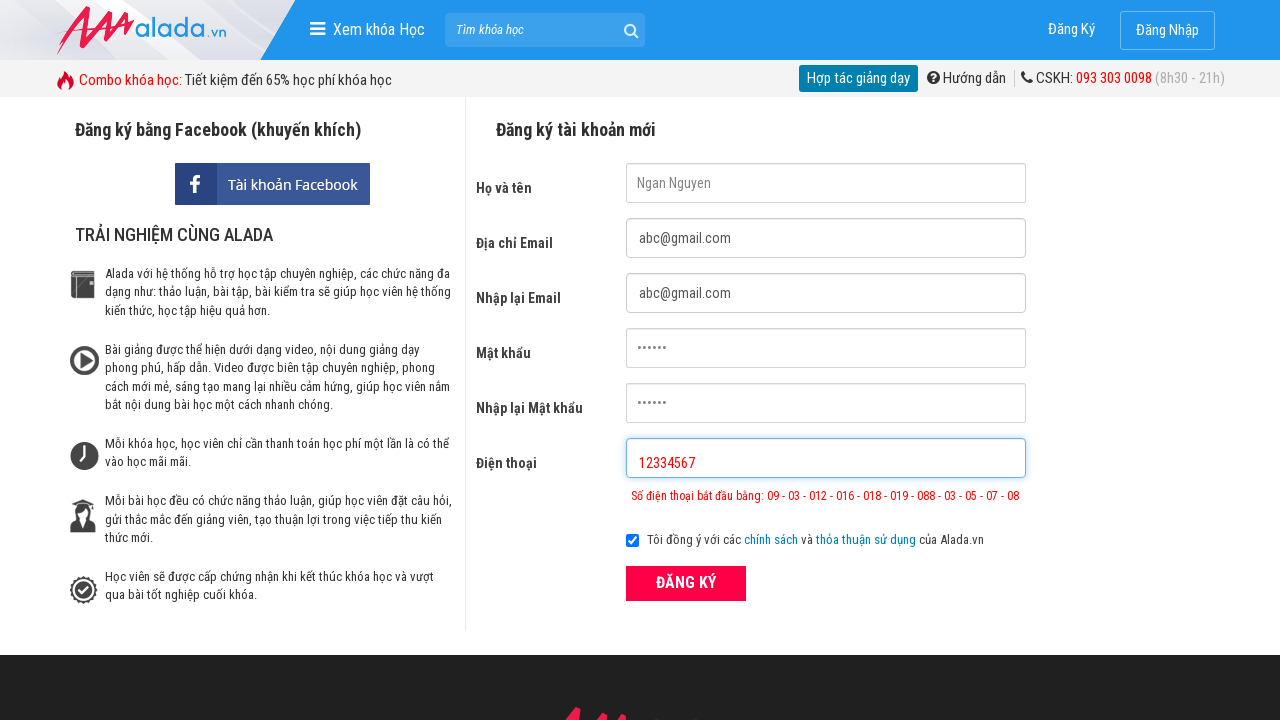

Phone error validation message appeared
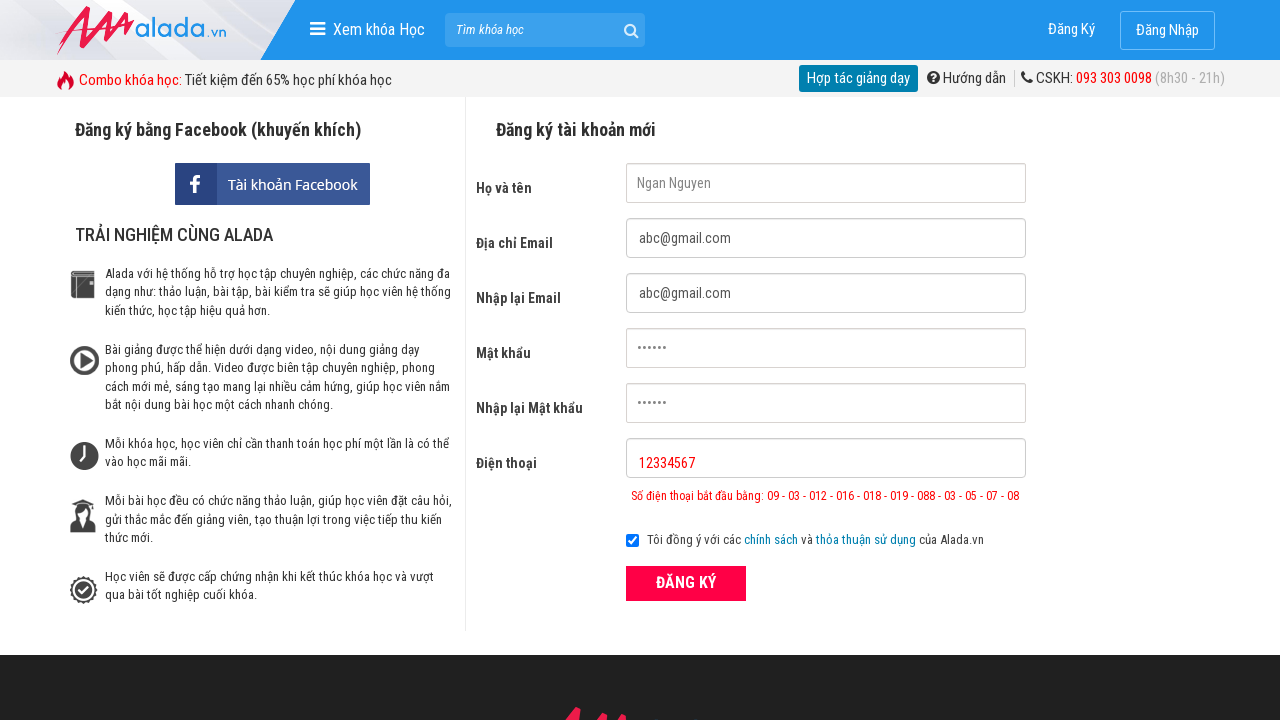

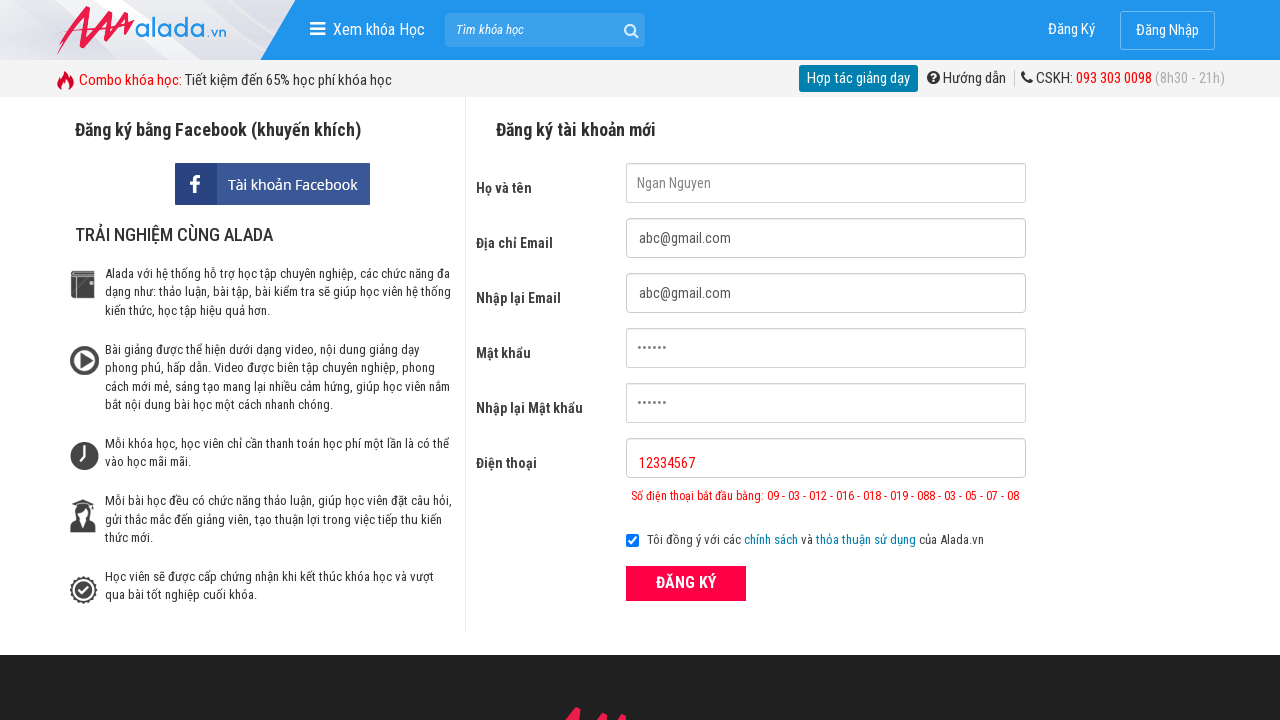